Tests the "Are You A Home Owner" card on the homepage by clicking it and verifying navigation to the homeowners page.

Starting URL: https://instoneco.com/

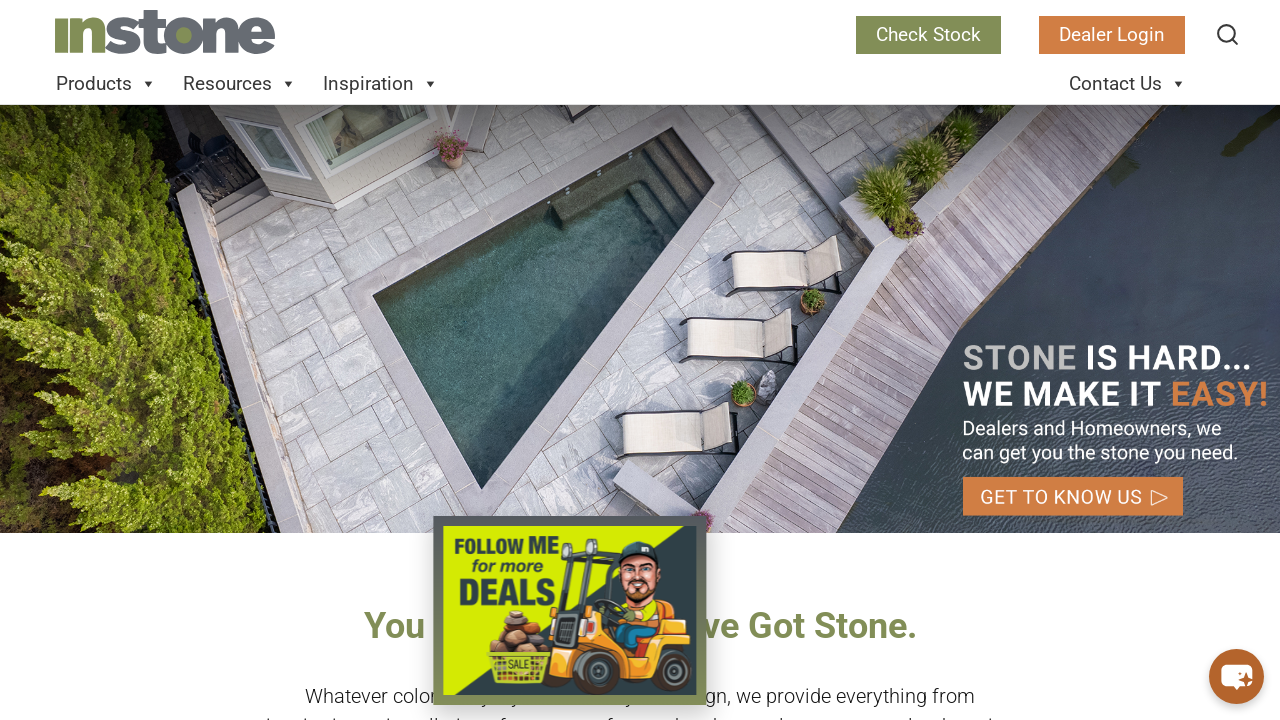

Clicked 'Are You A Home Owner' card to navigate to homeowners page at (328, 360) on a[href='https://instoneco.com/homeowners/']
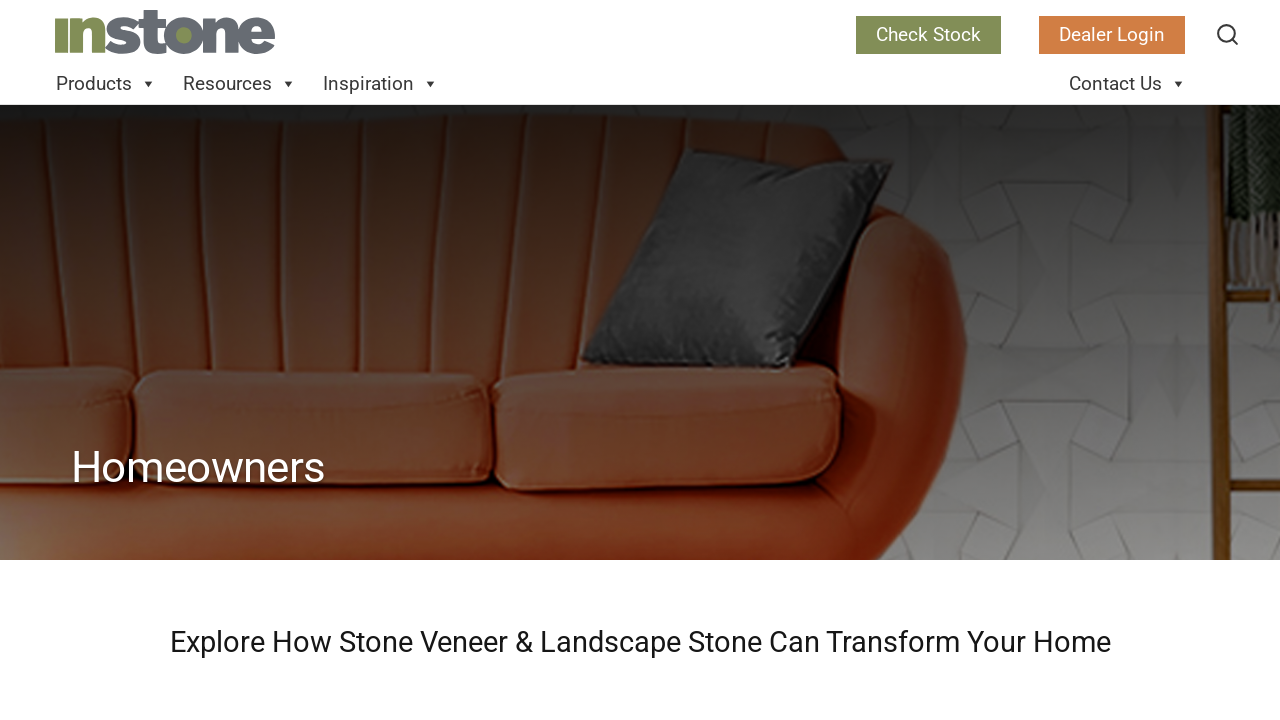

Successfully navigated to homeowners page (https://instoneco.com/homeowners/)
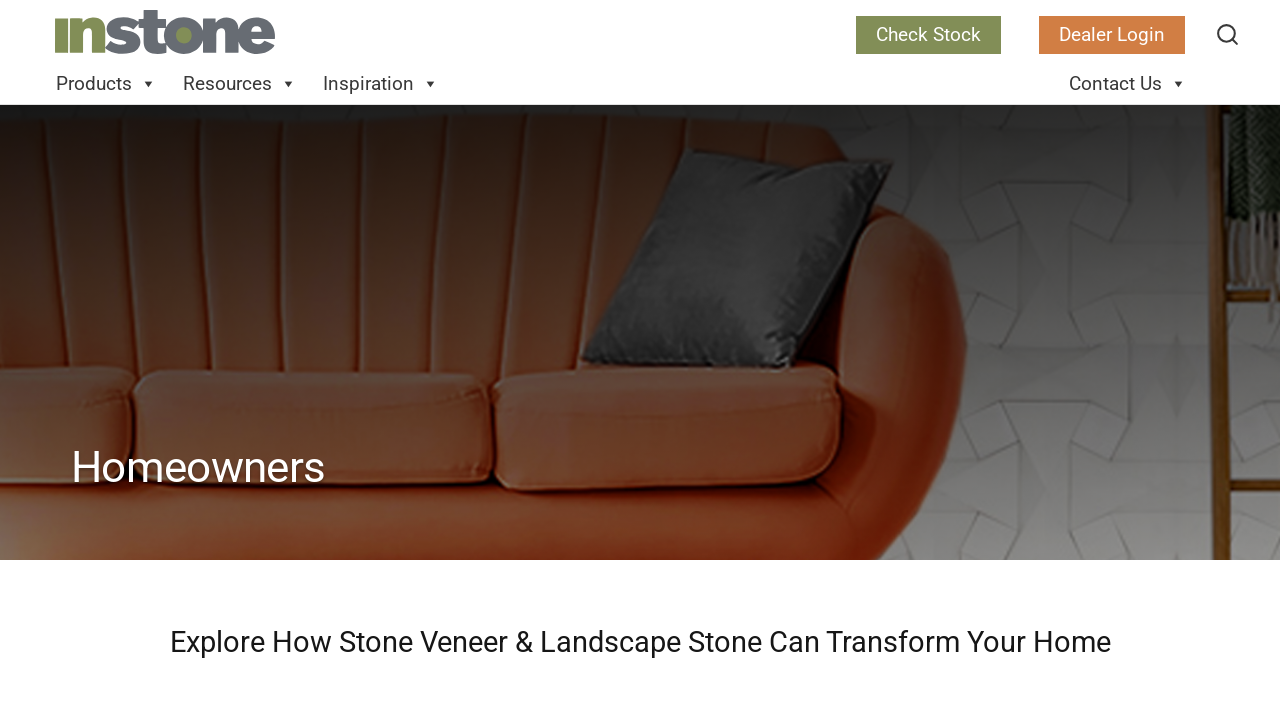

Verified 'Homeowners' heading is present on the page
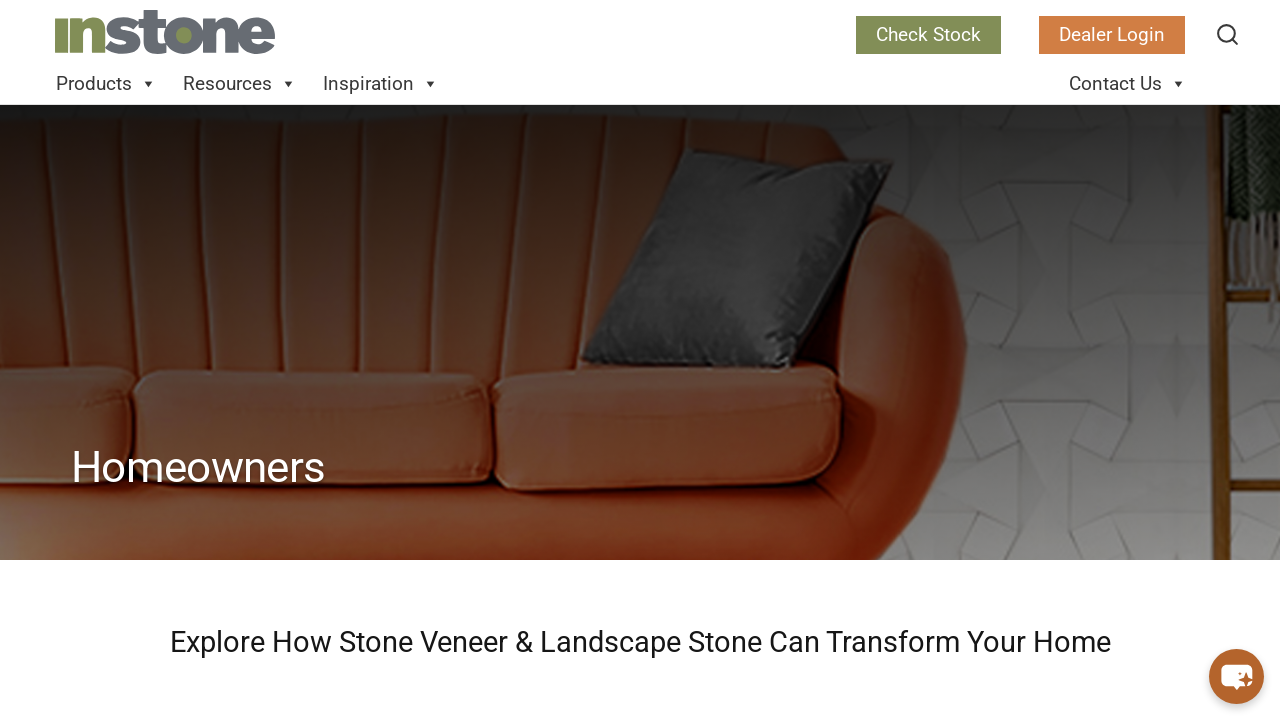

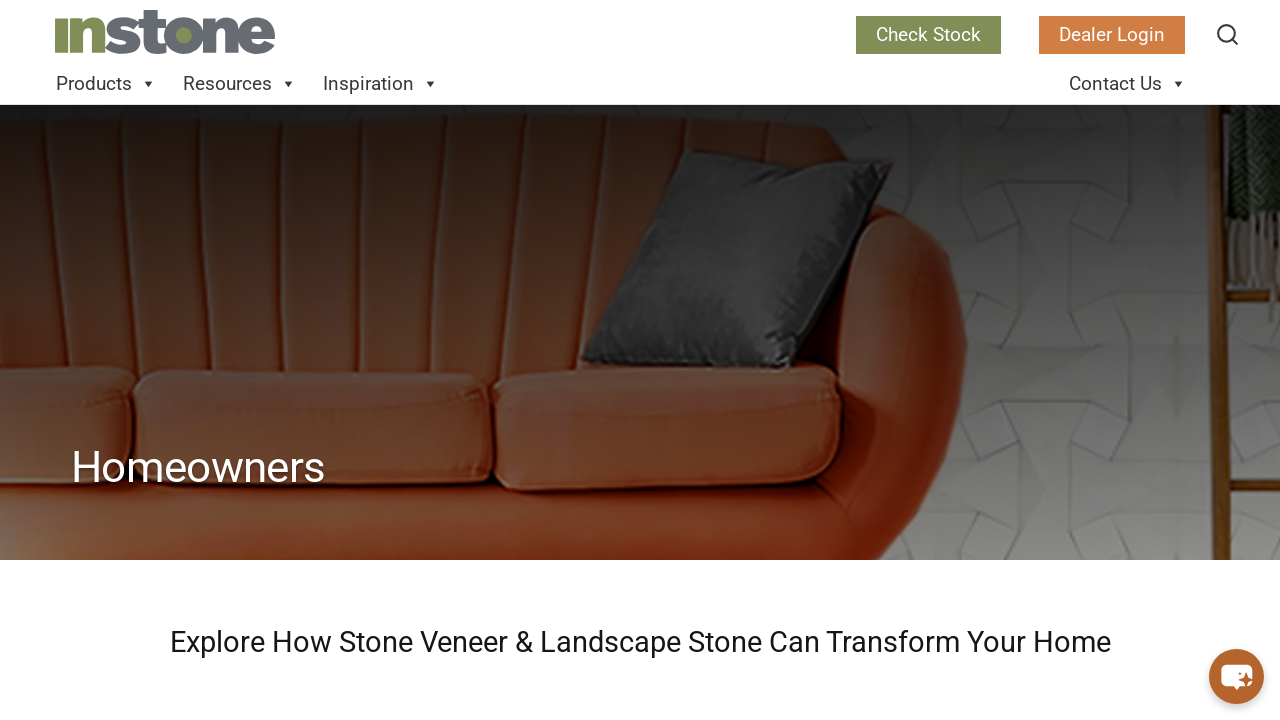